Tests drag and drop functionality on jQuery UI demo page by dragging an element from source to target location within an iframe

Starting URL: https://jqueryui.com/droppable/

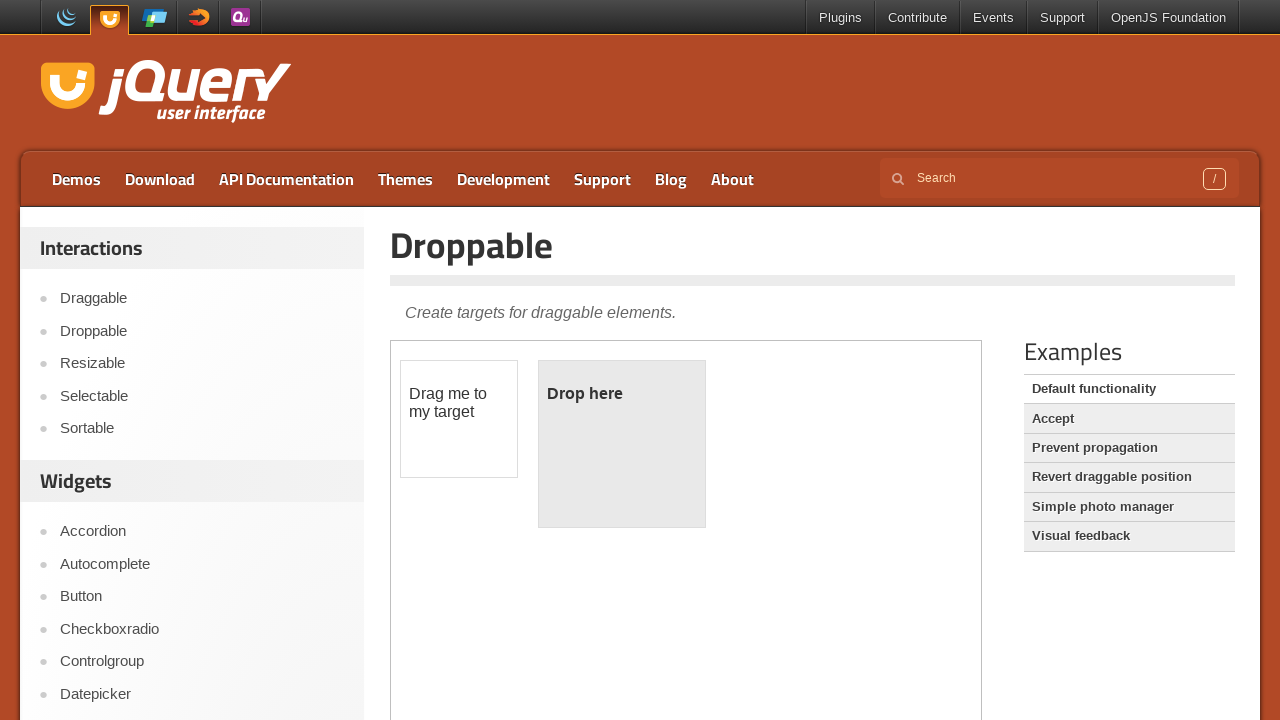

Located the demo iframe
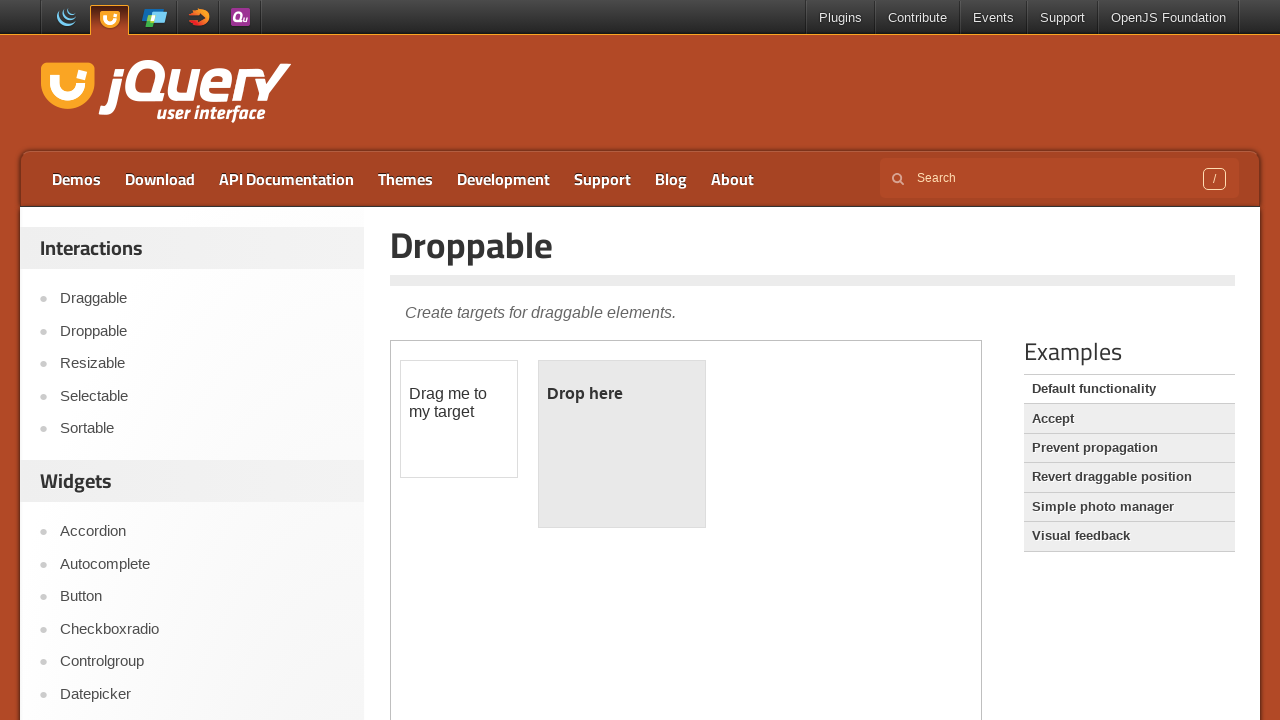

Located the draggable element within iframe
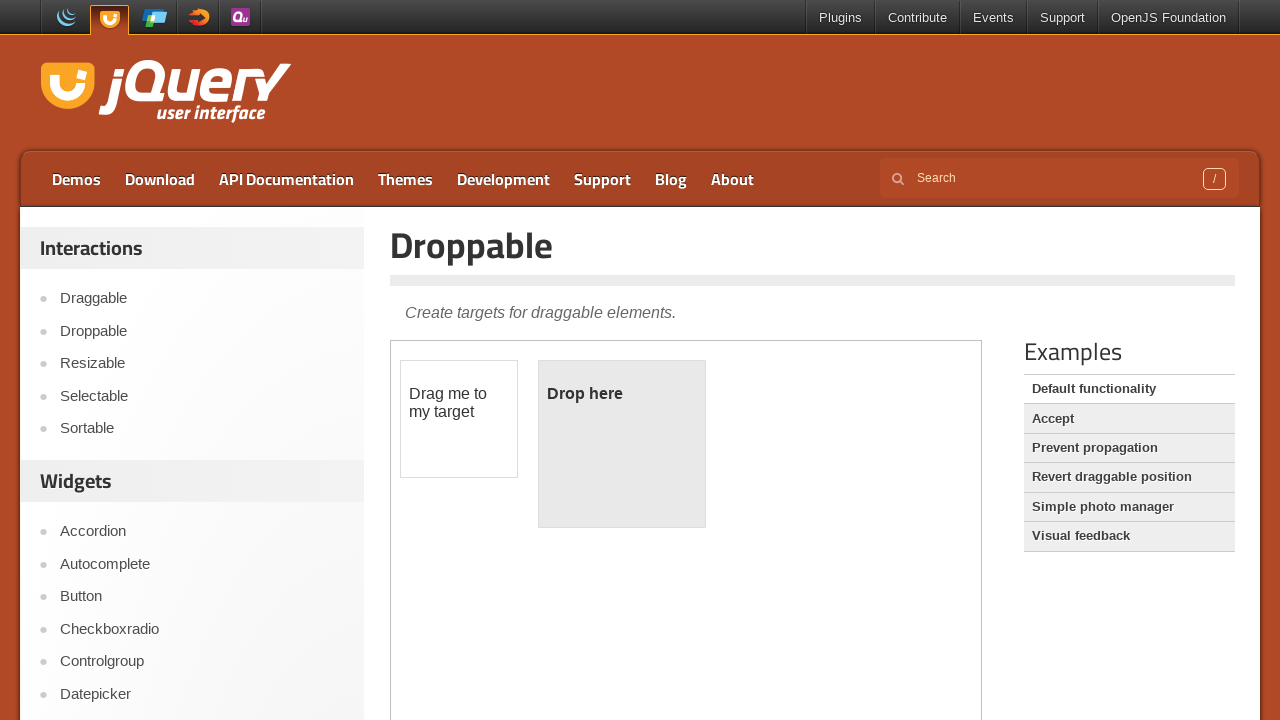

Located the droppable element within iframe
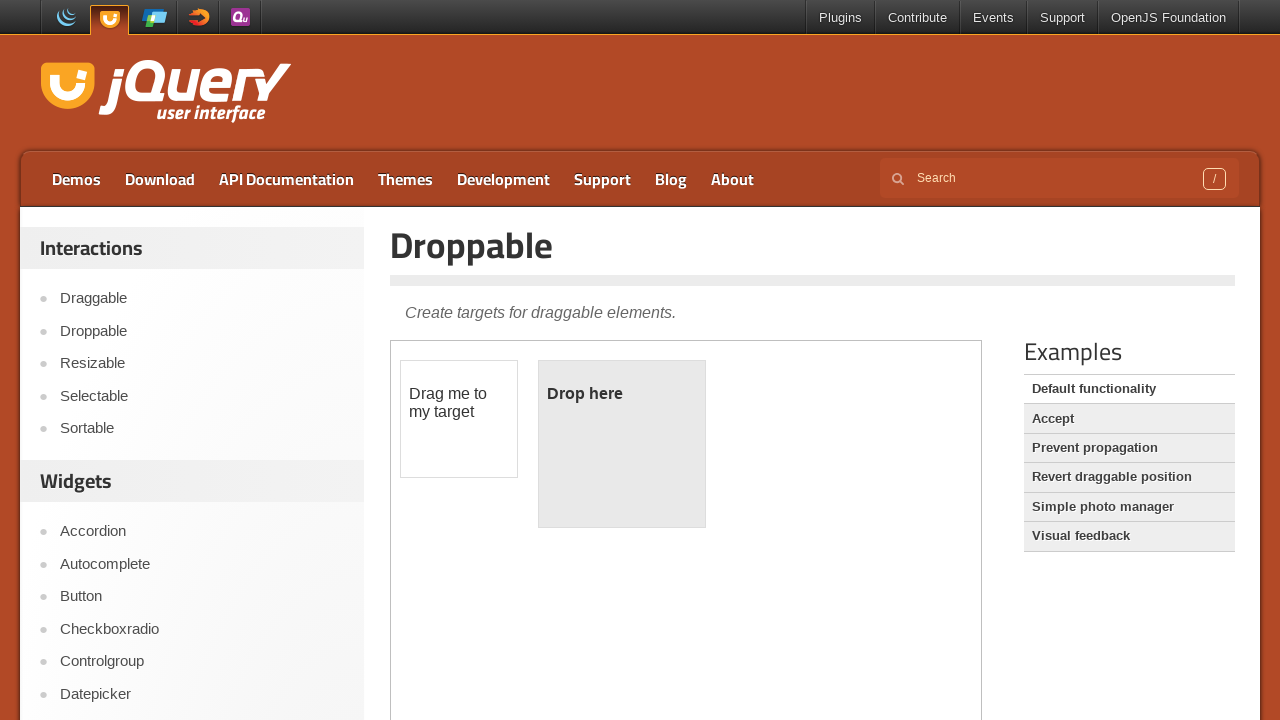

Dragged draggable element to droppable target location at (622, 444)
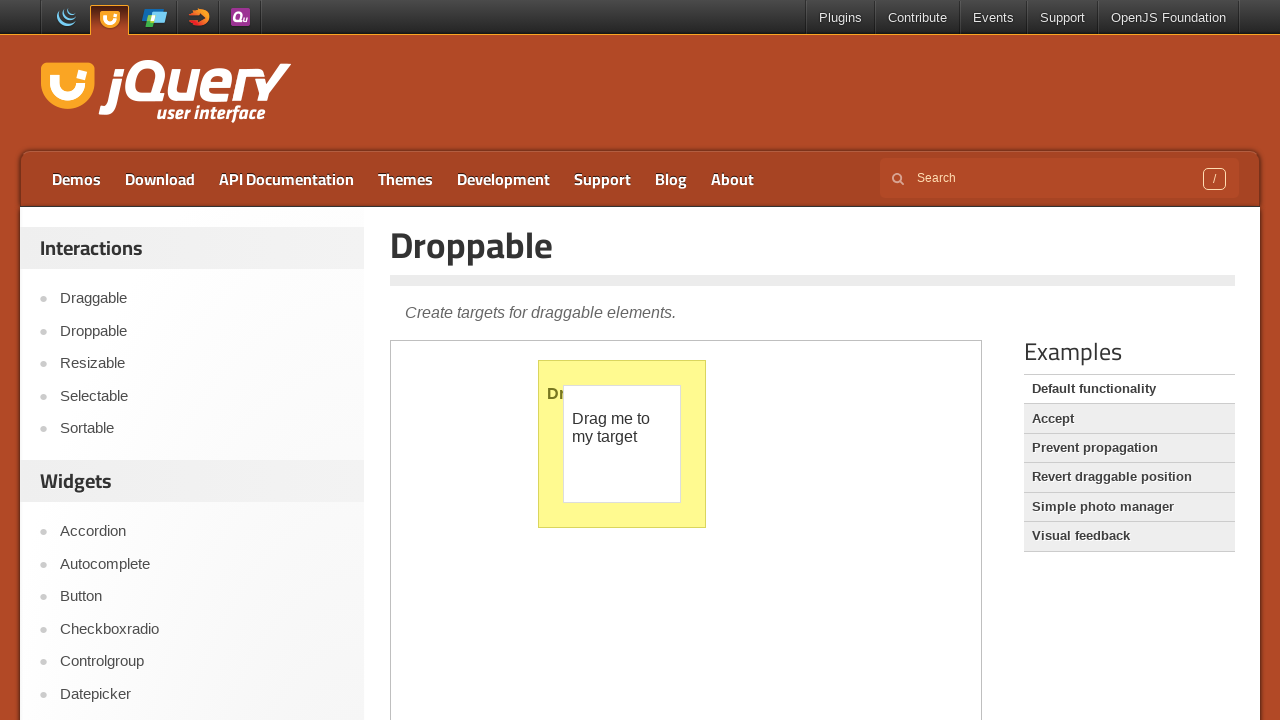

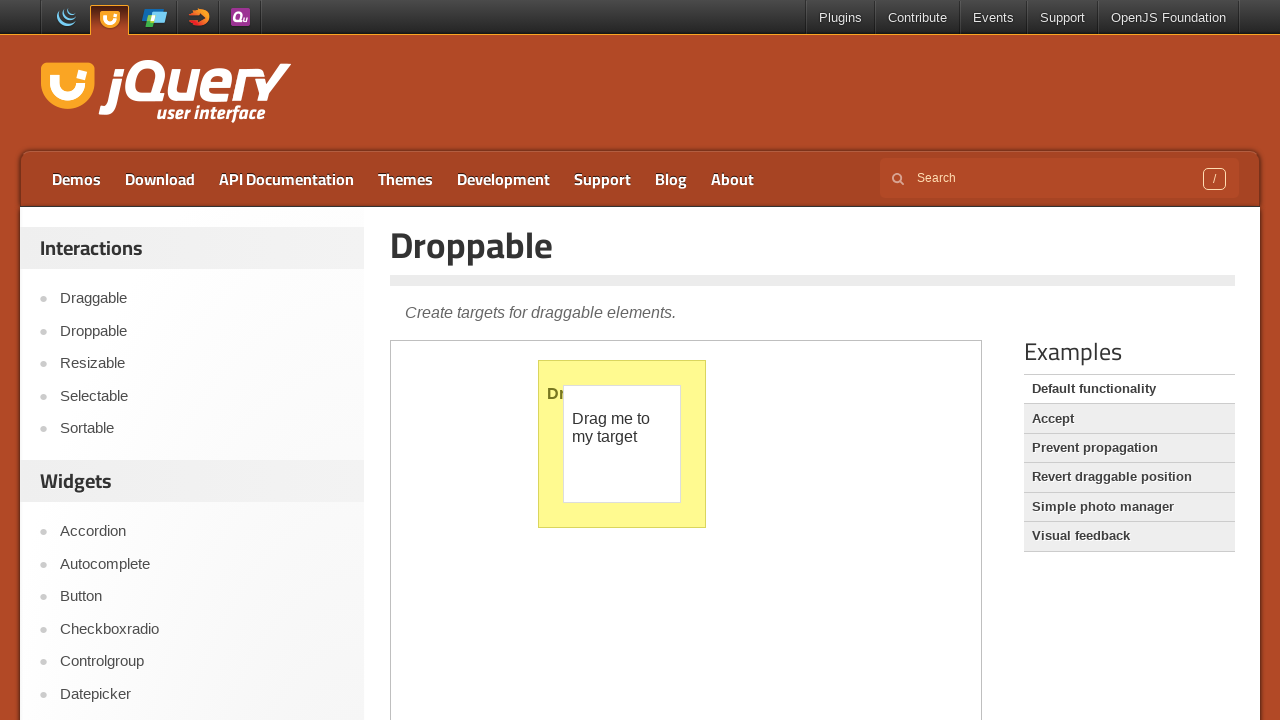